Tests the search functionality on Publix grocery website by searching for "harissa" and verifying search results appear

Starting URL: https://www.publix.com/

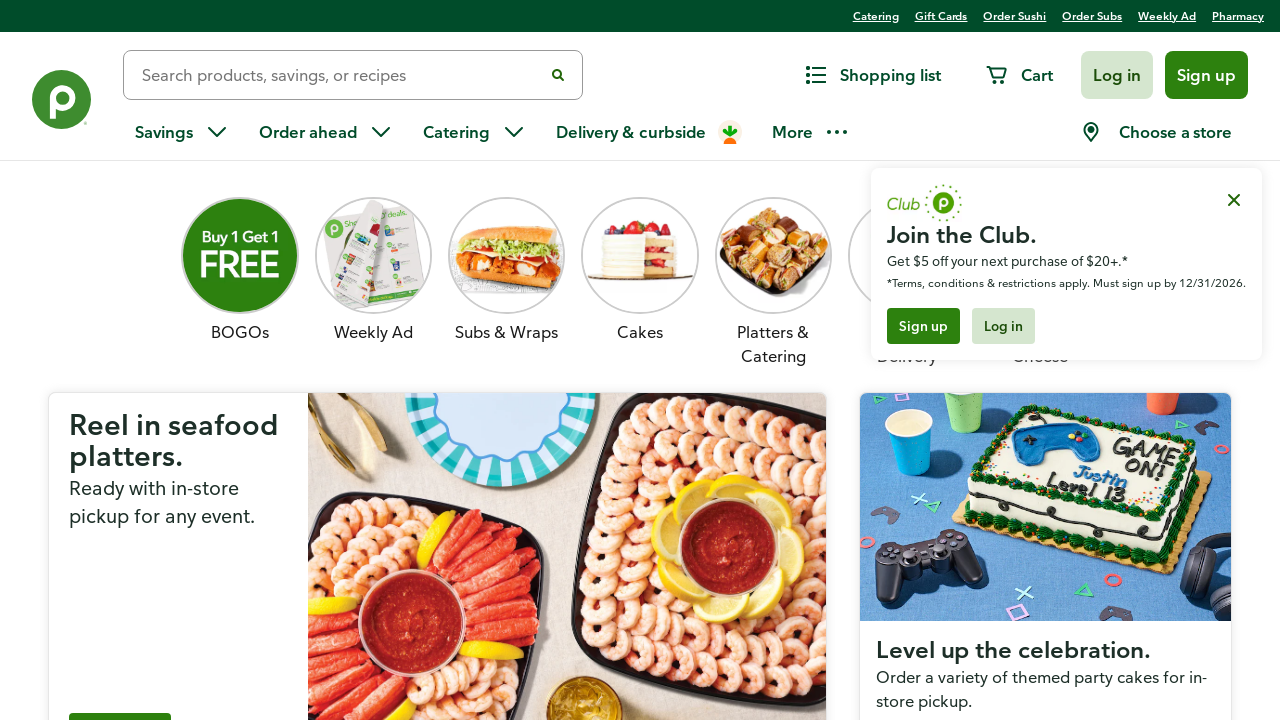

Filled search bar with 'harissa' on input[name='searchTerm']
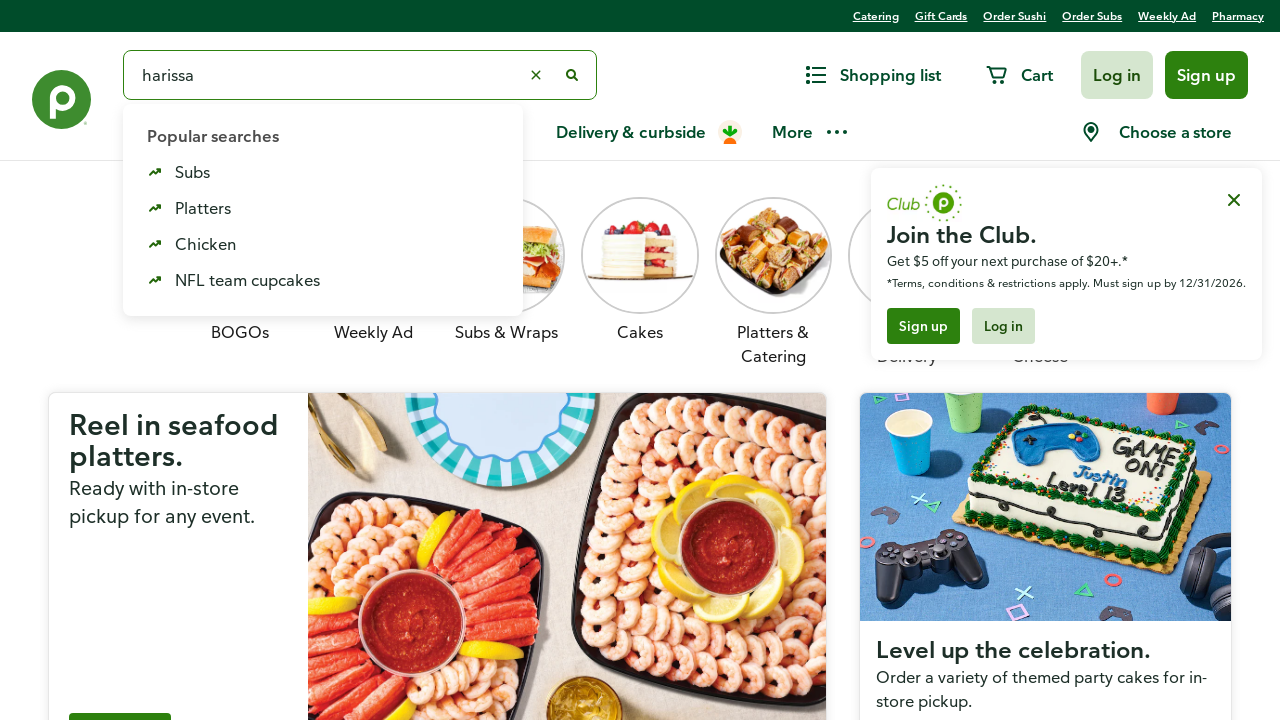

Pressed Enter to submit search on input[name='searchTerm']
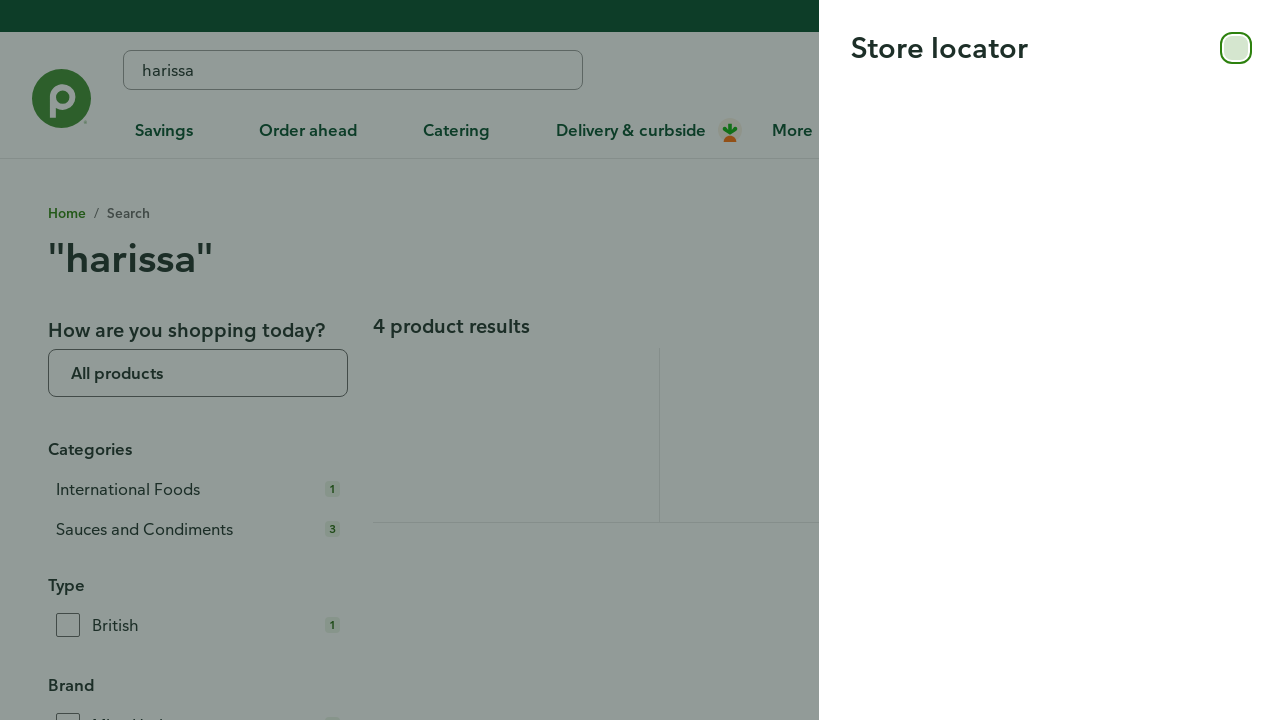

Search results loaded and product links appeared
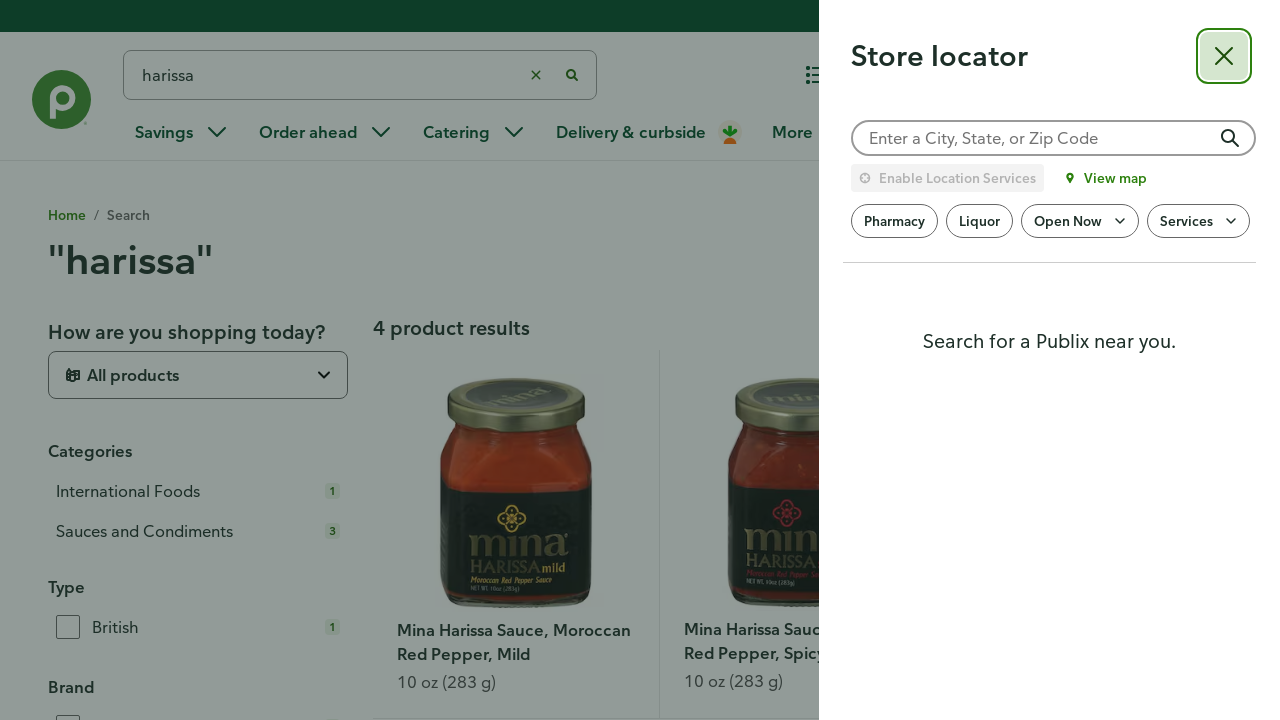

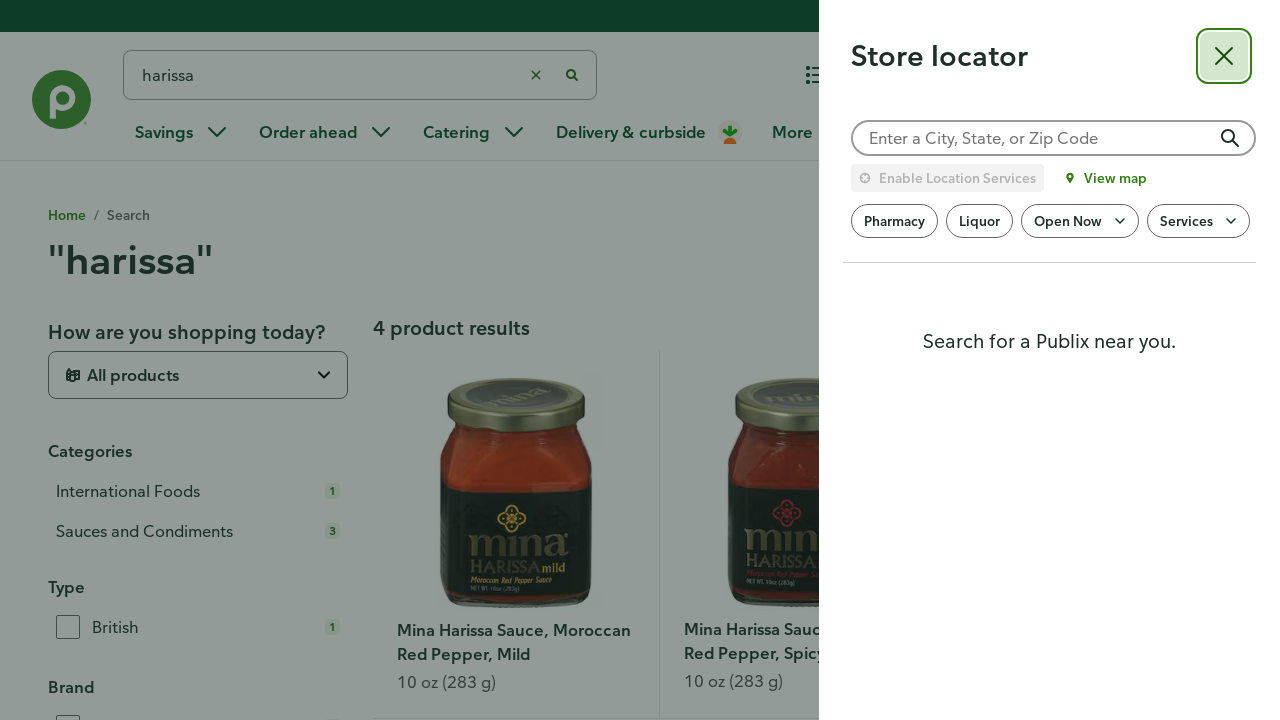